Tests A/B test opt-out by navigating to the split testing page, verifying the initial A/B test state, adding an opt-out cookie, refreshing the page, and confirming the opt-out was successful.

Starting URL: http://the-internet.herokuapp.com/abtest

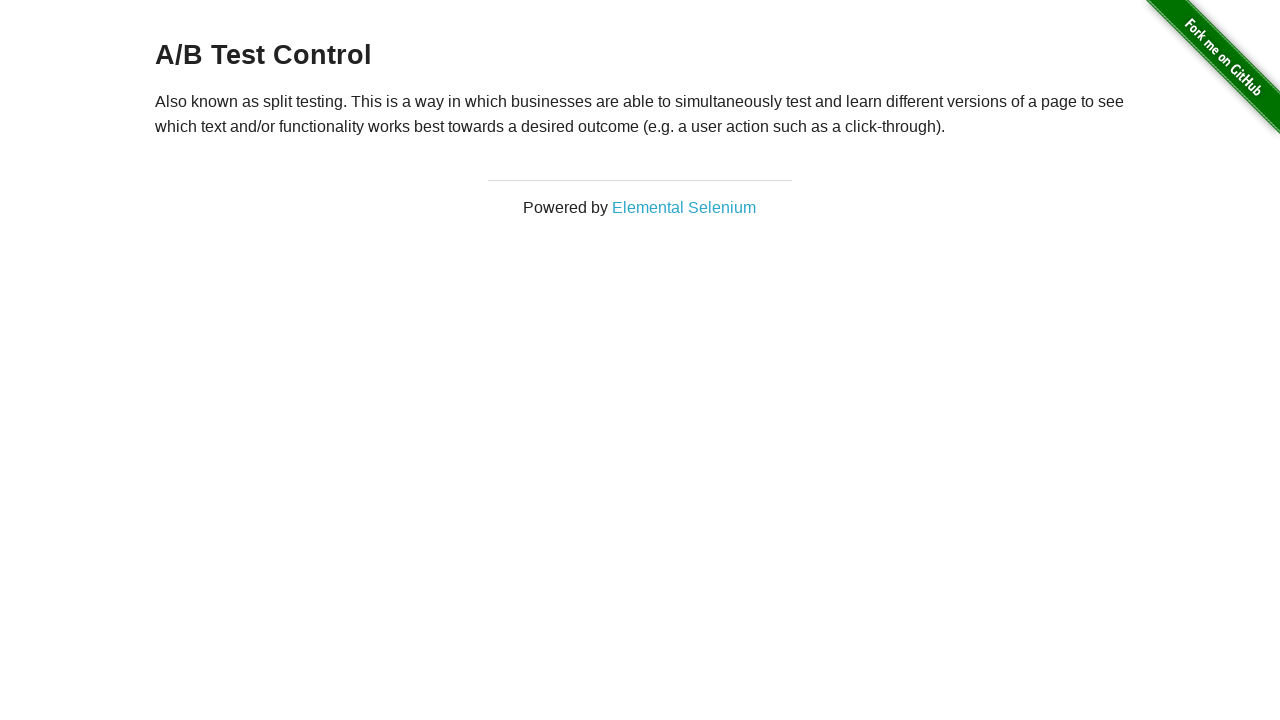

Located the h3 heading element
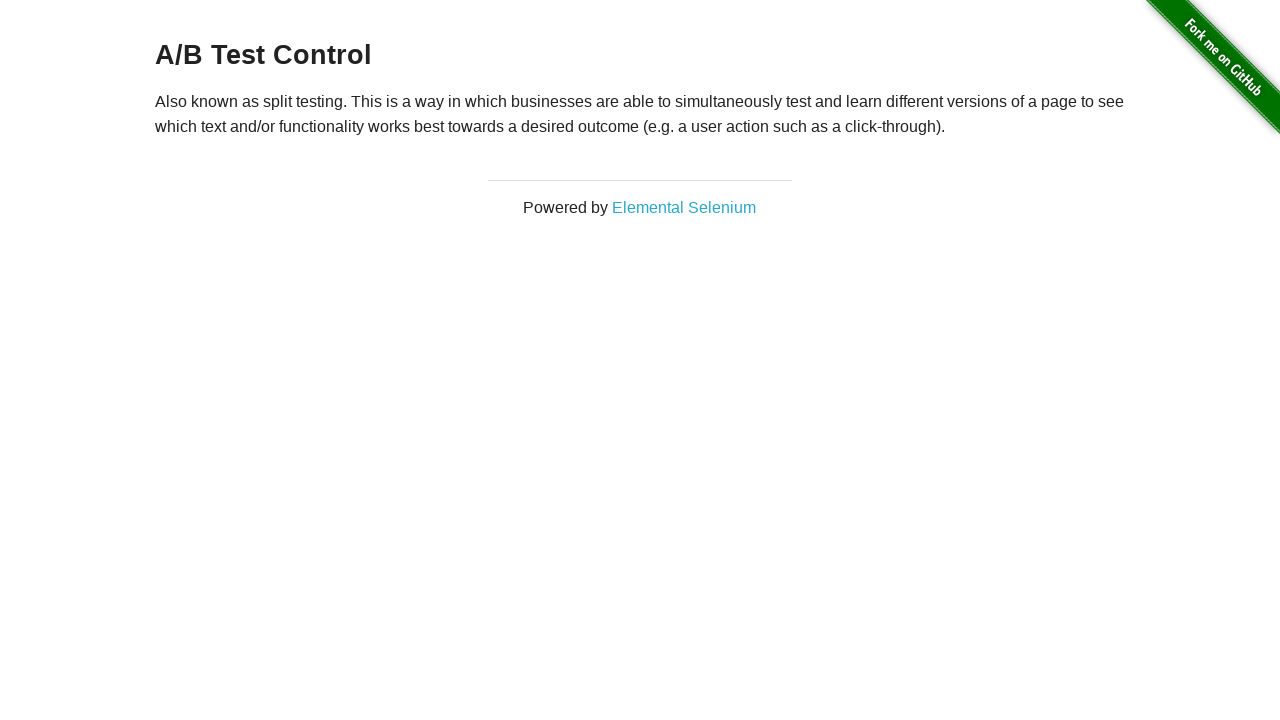

Retrieved heading text content
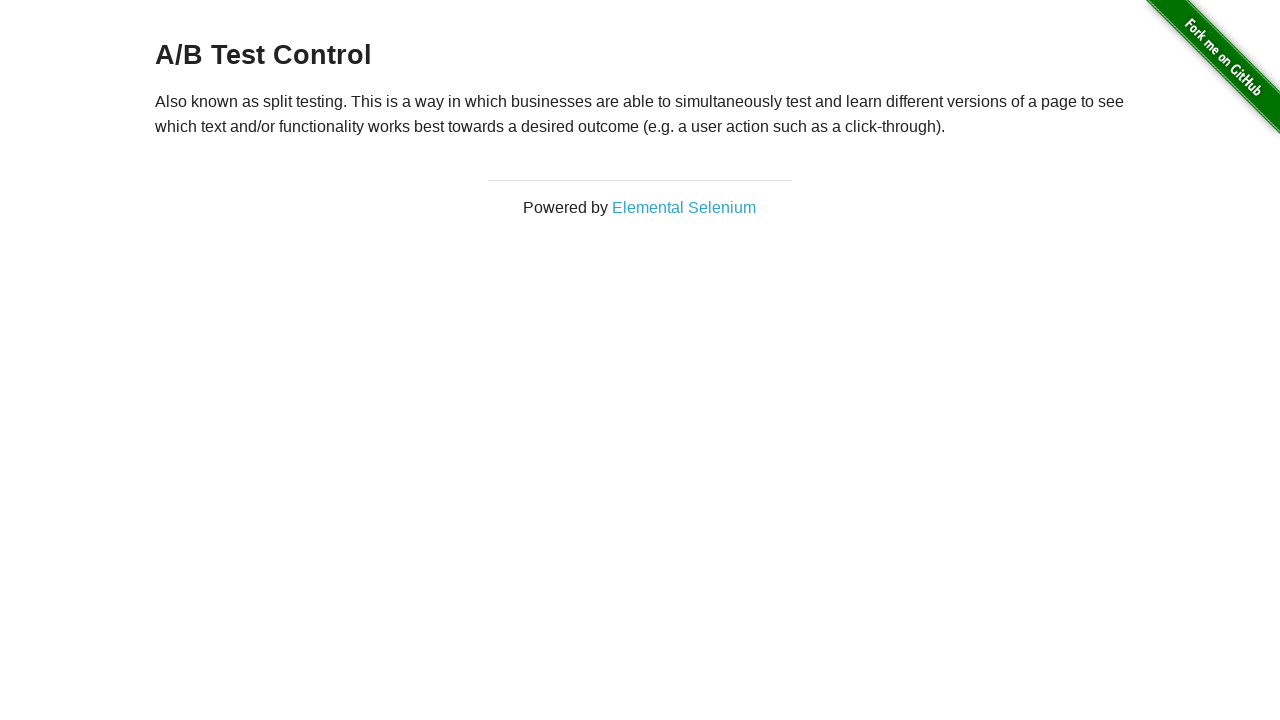

Verified initial A/B test state: 'A/B Test Control'
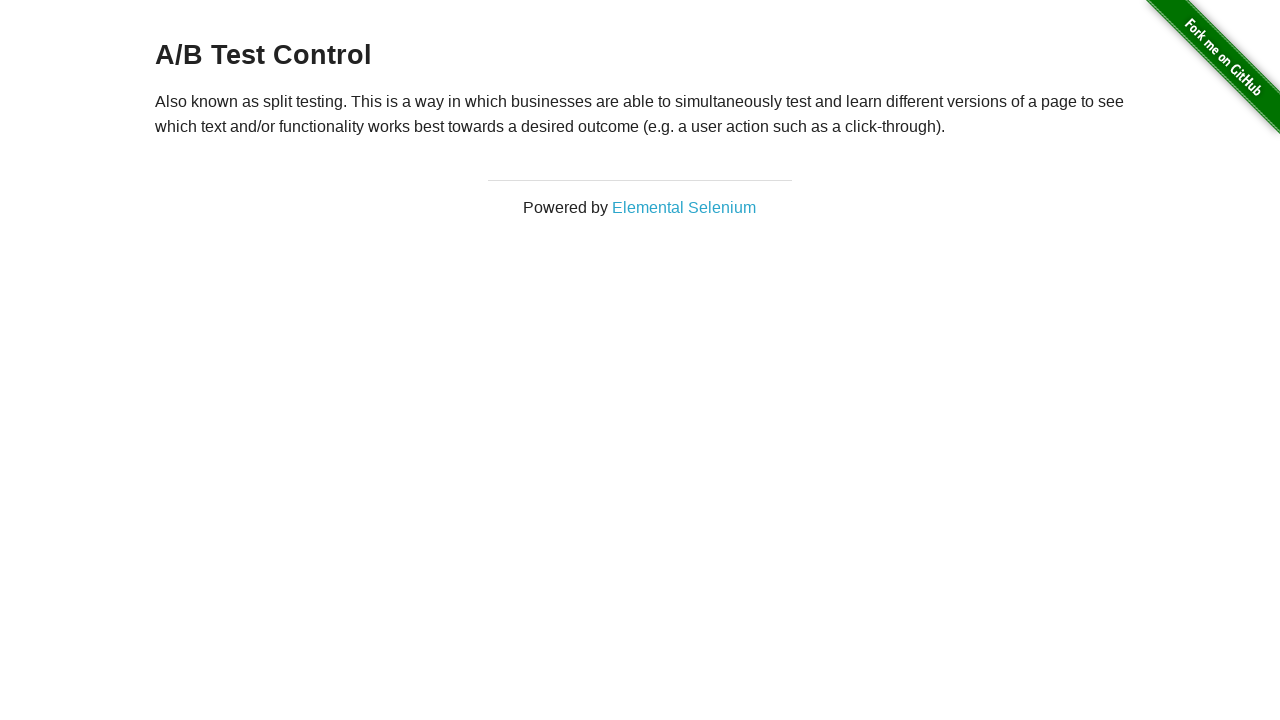

Added optimizelyOptOut cookie to context
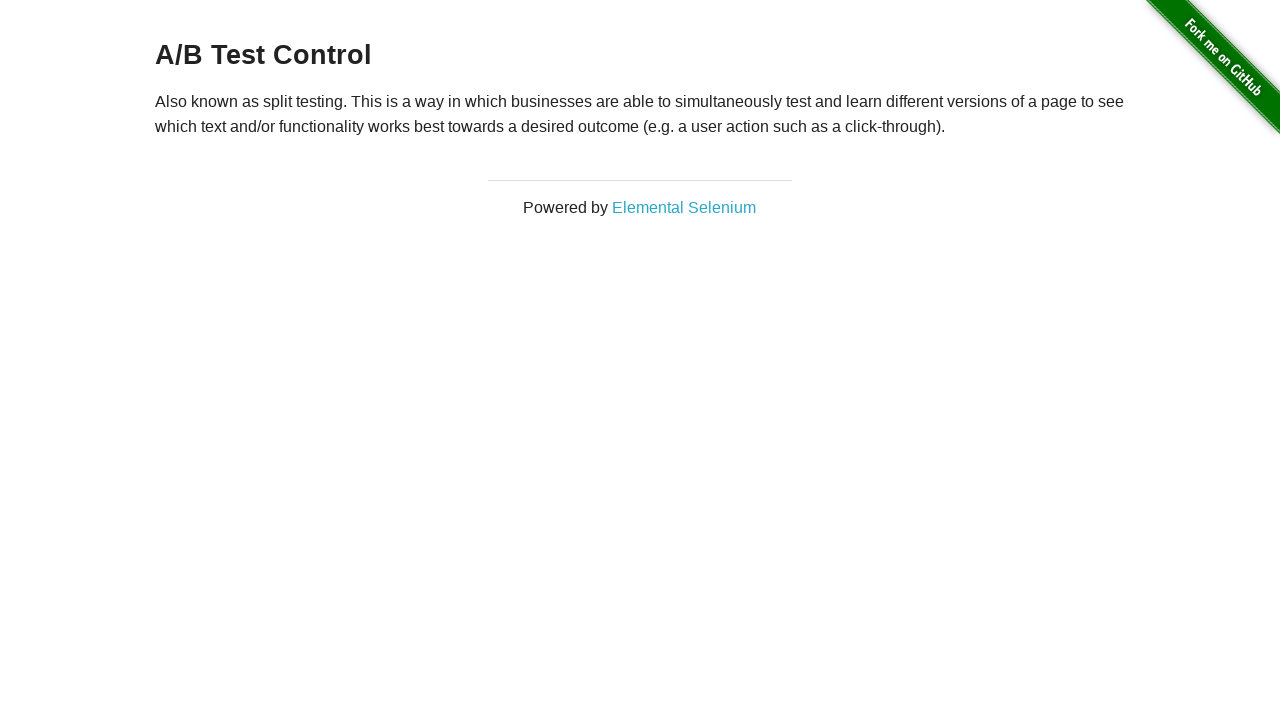

Refreshed the page after adding opt-out cookie
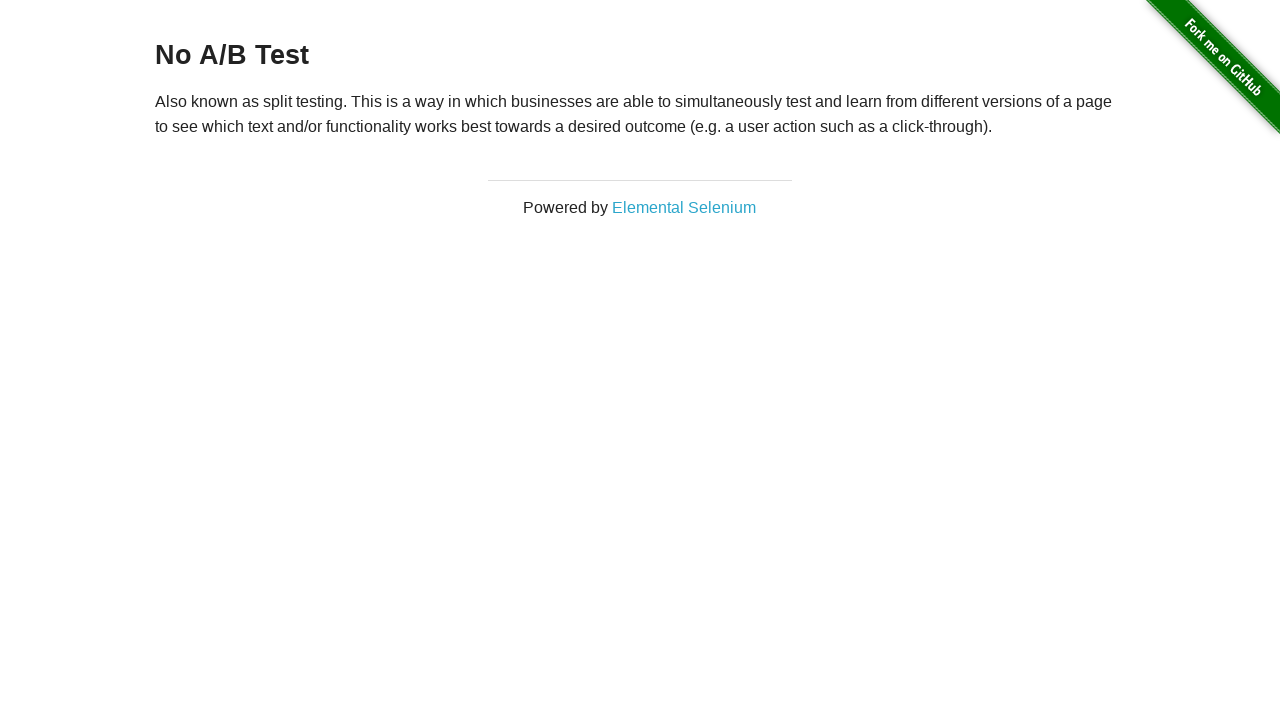

Retrieved heading text after page refresh
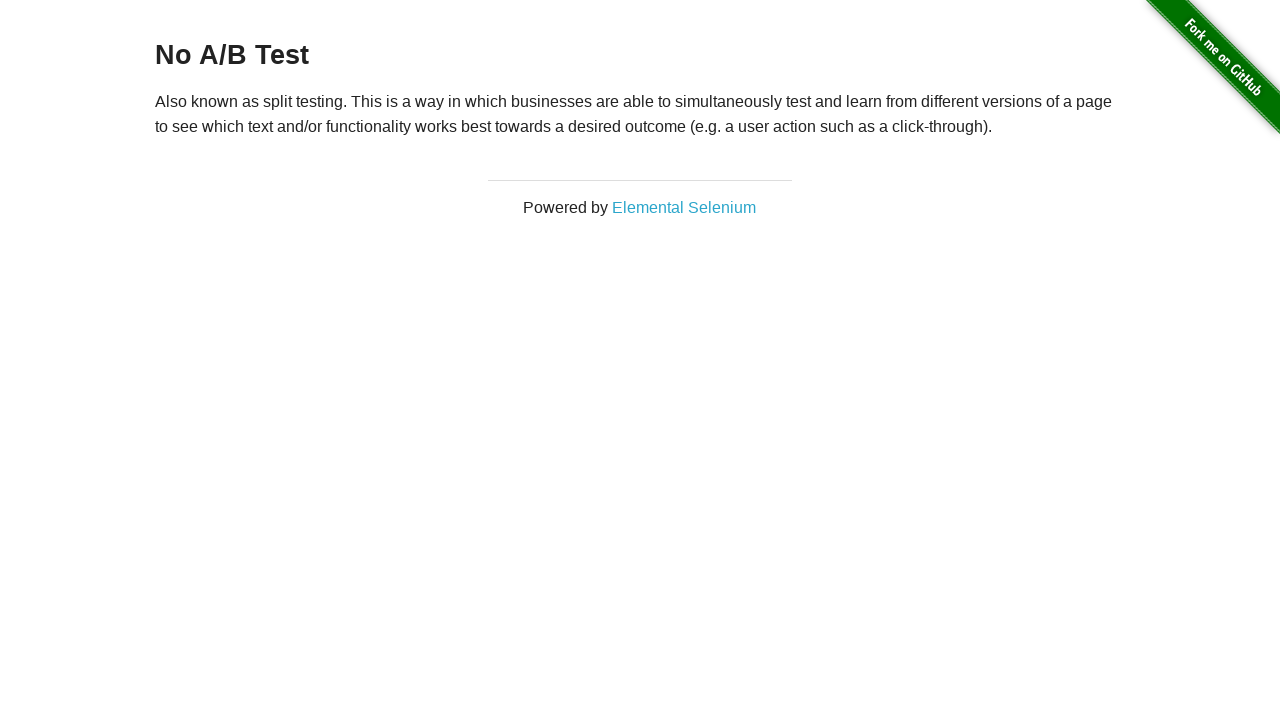

Verified opt-out was successful: heading shows 'No A/B Test'
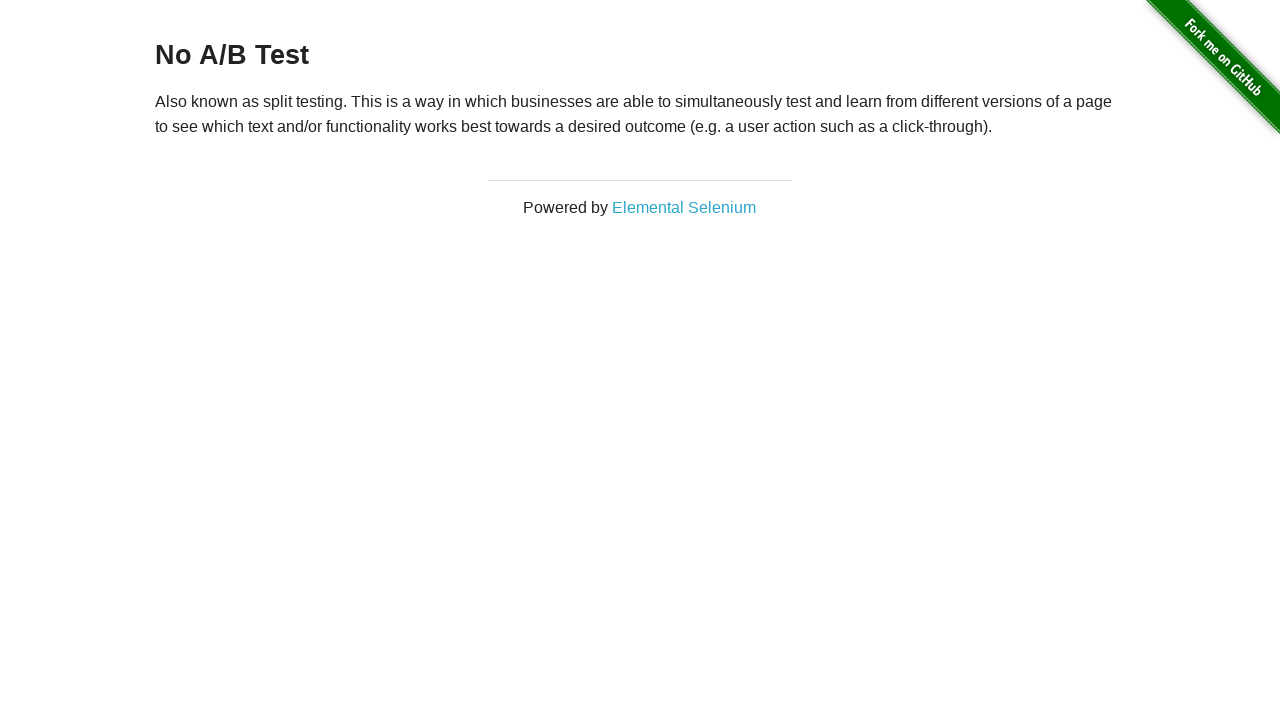

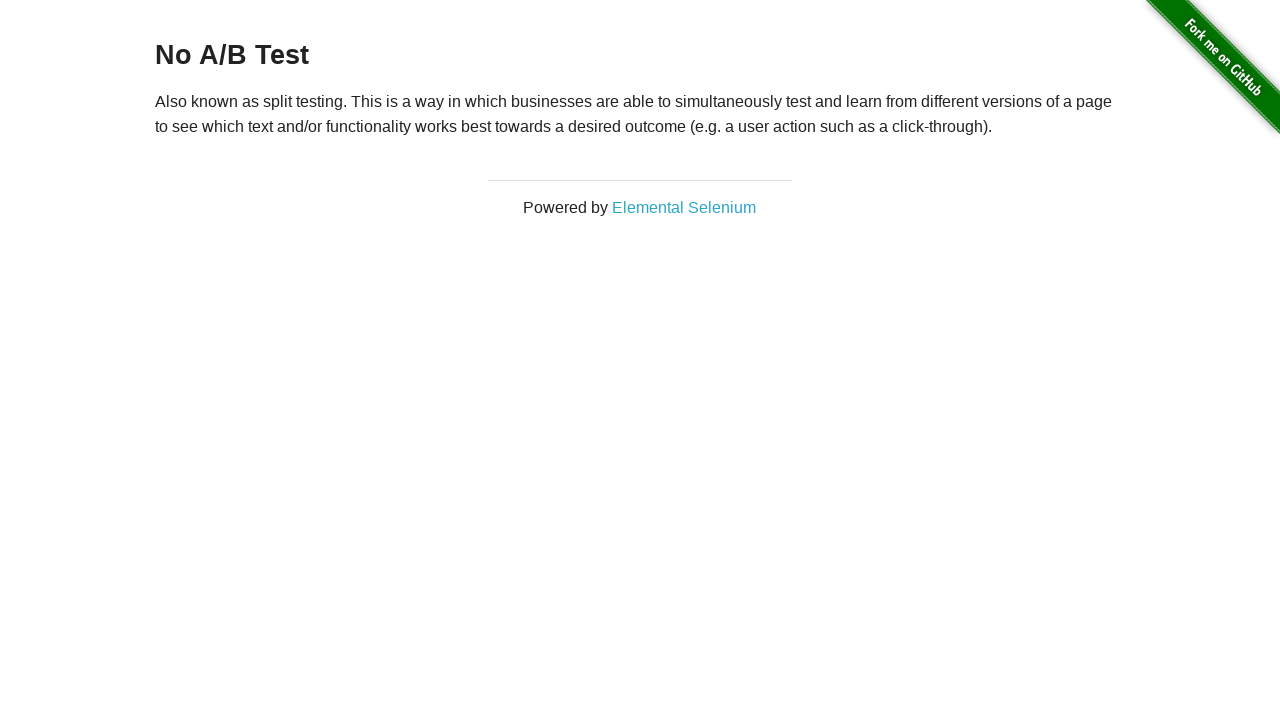